Navigates to Cointelegraph's altcoin news page, scrolls to load more articles, clicks on an article link, and verifies that the article content loads properly.

Starting URL: https://cointelegraph.com/tags/altcoin

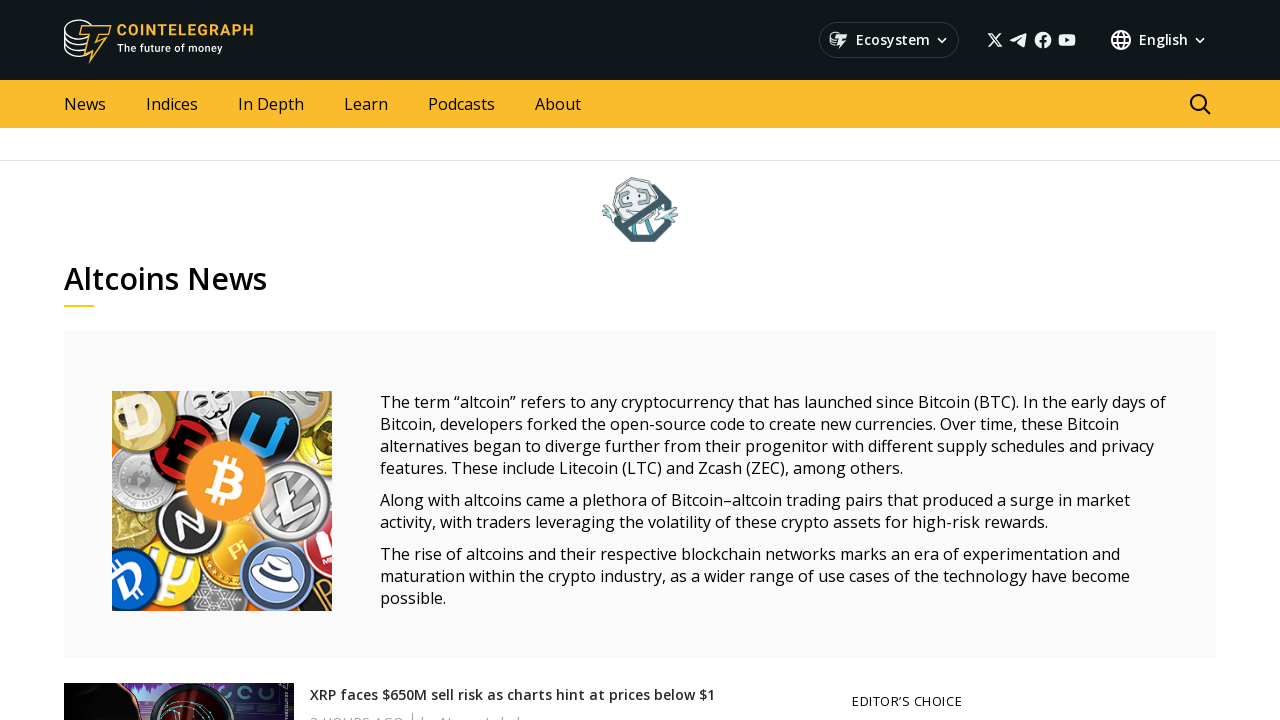

Waited for article links to appear on Cointelegraph altcoin news page
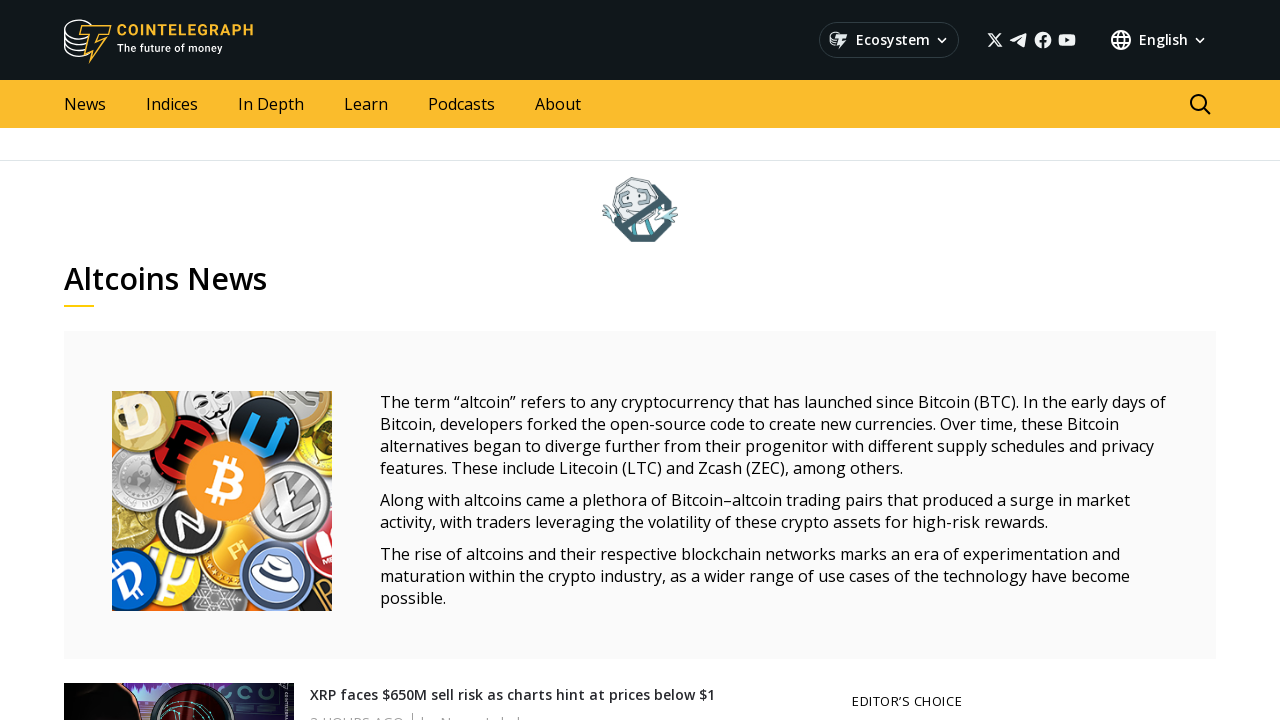

Scrolled down to load more content (scroll 1/3)
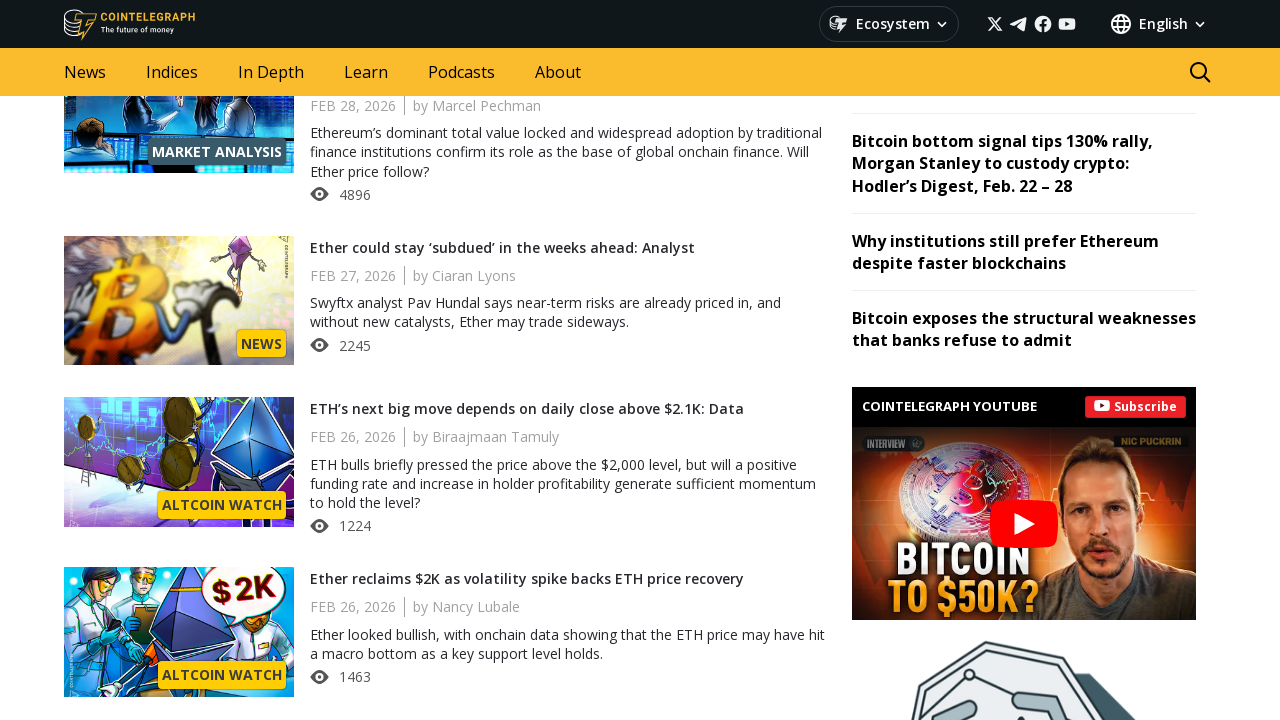

Waited 1 second for content to load after scrolling
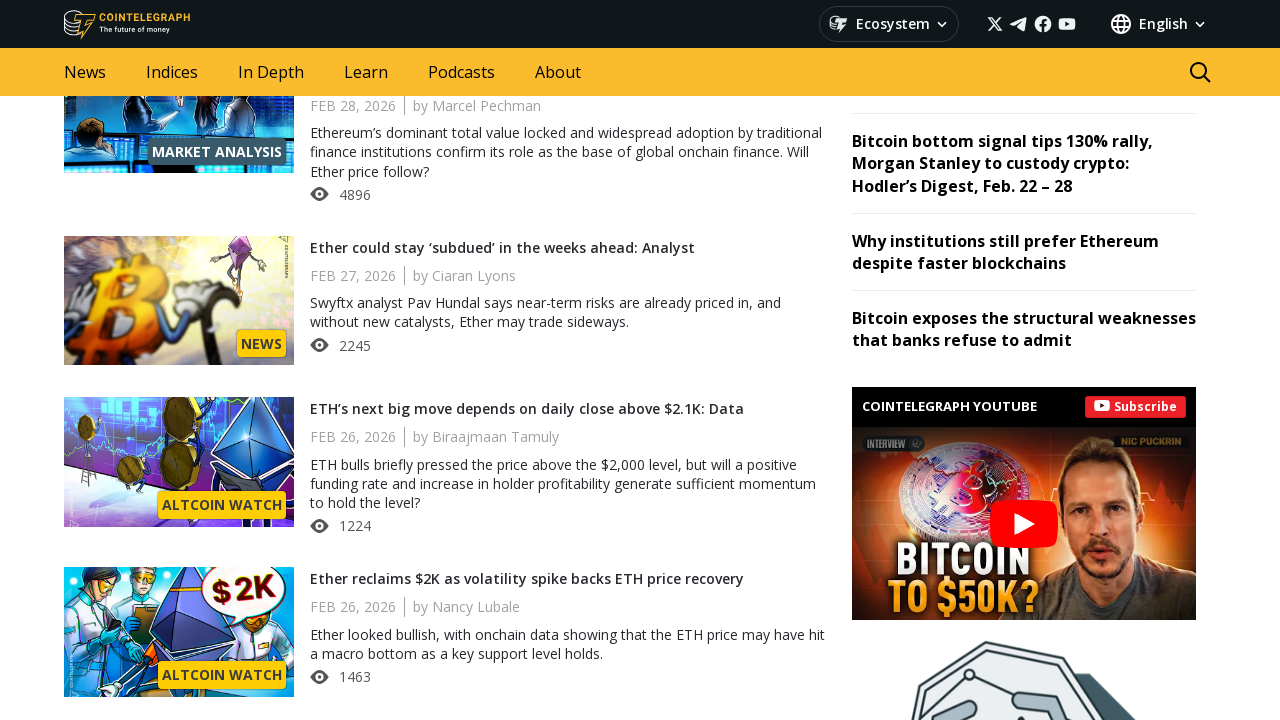

Scrolled down to load more content (scroll 2/3)
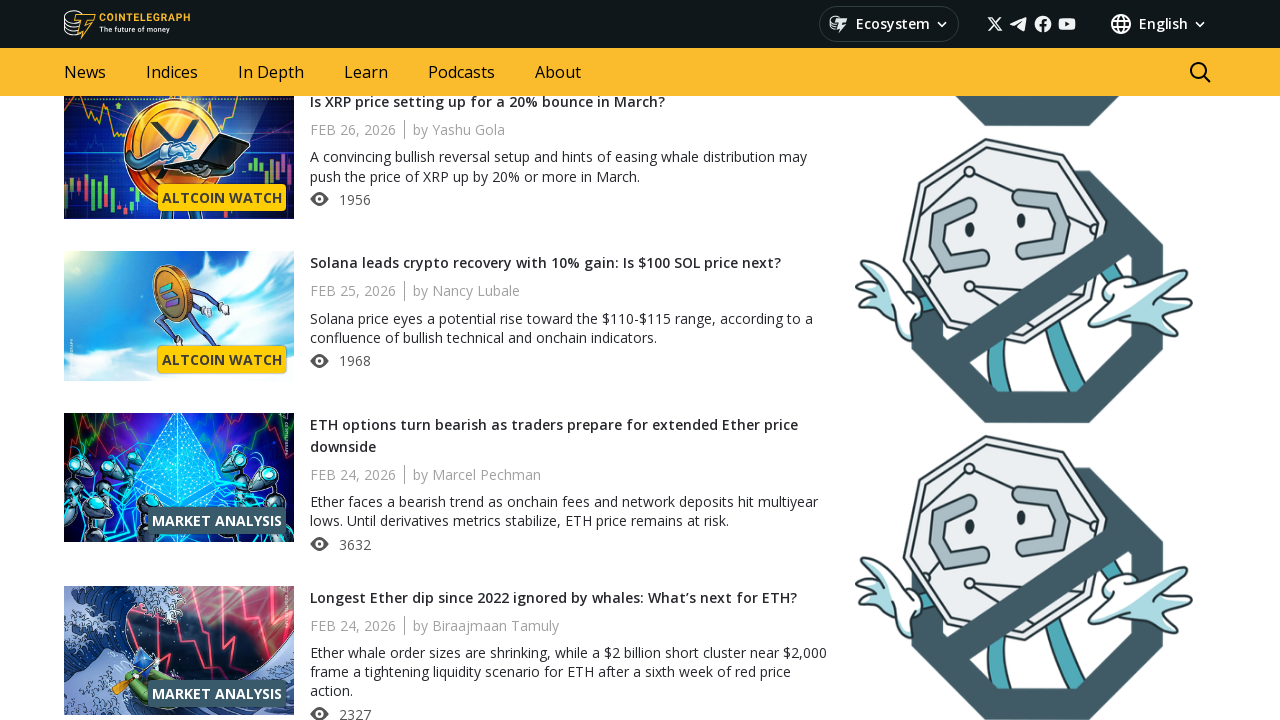

Waited 1 second for content to load after scrolling
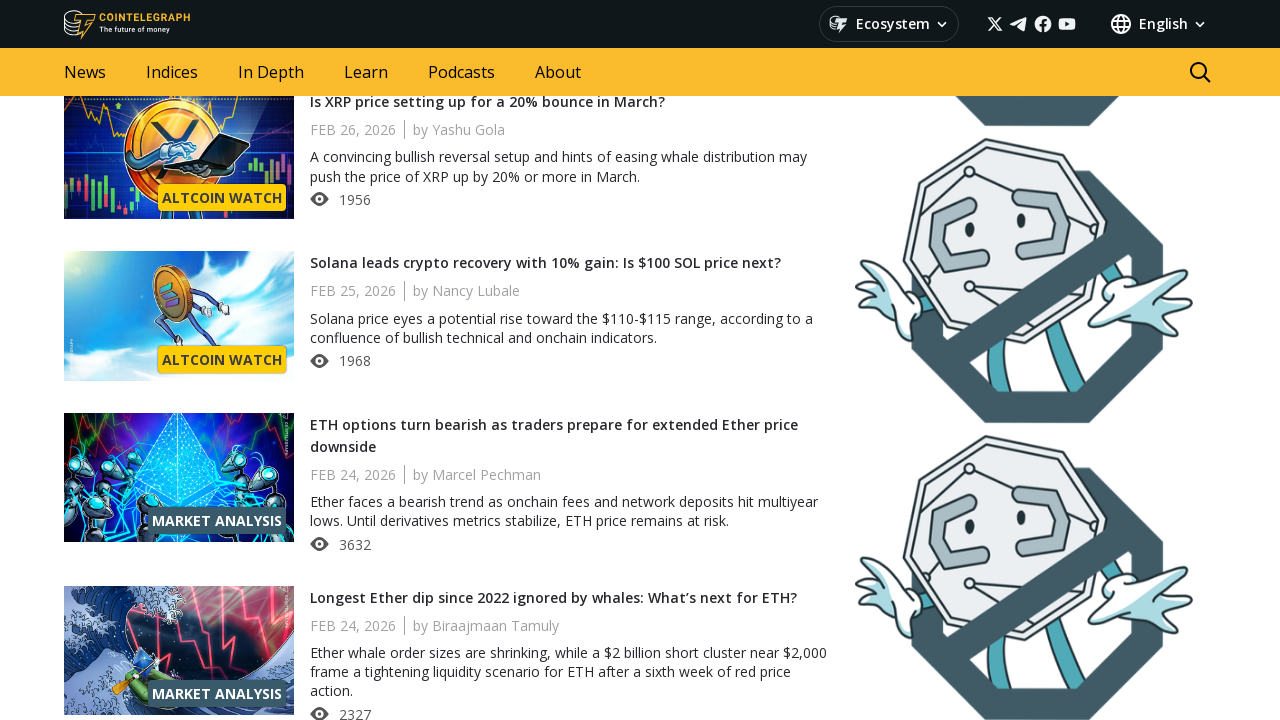

Scrolled down to load more content (scroll 3/3)
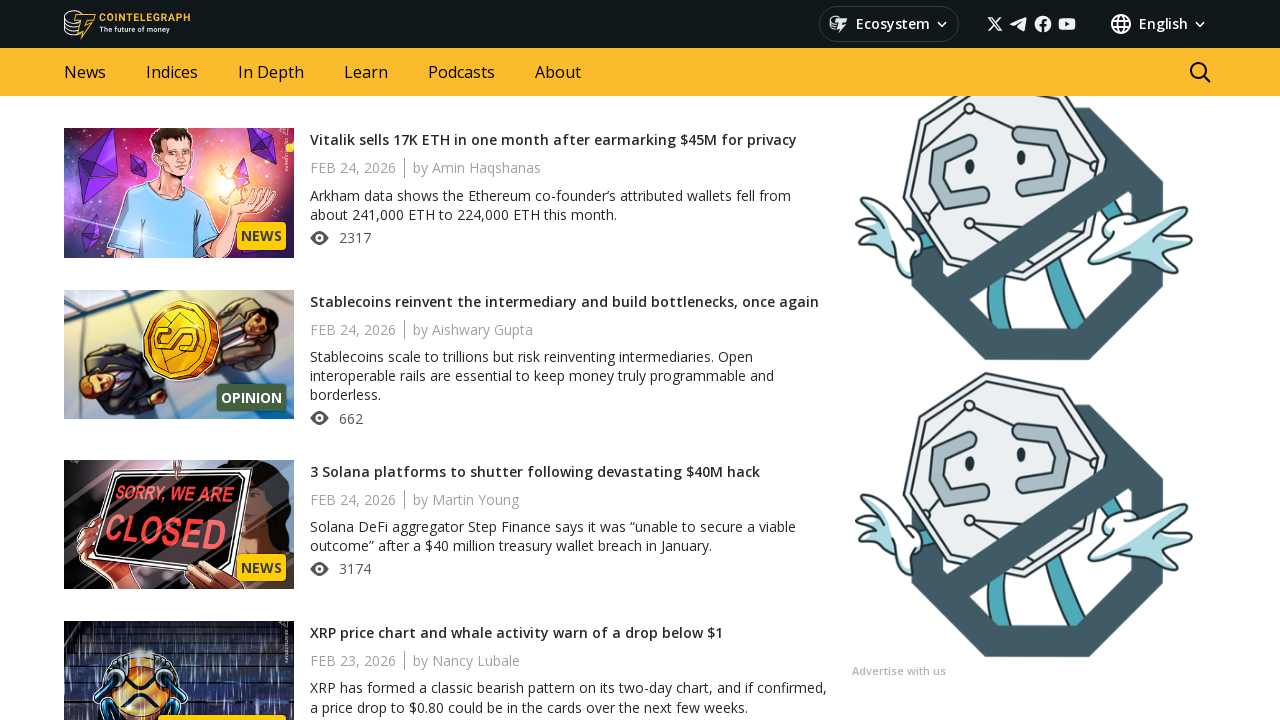

Waited 1 second for content to load after scrolling
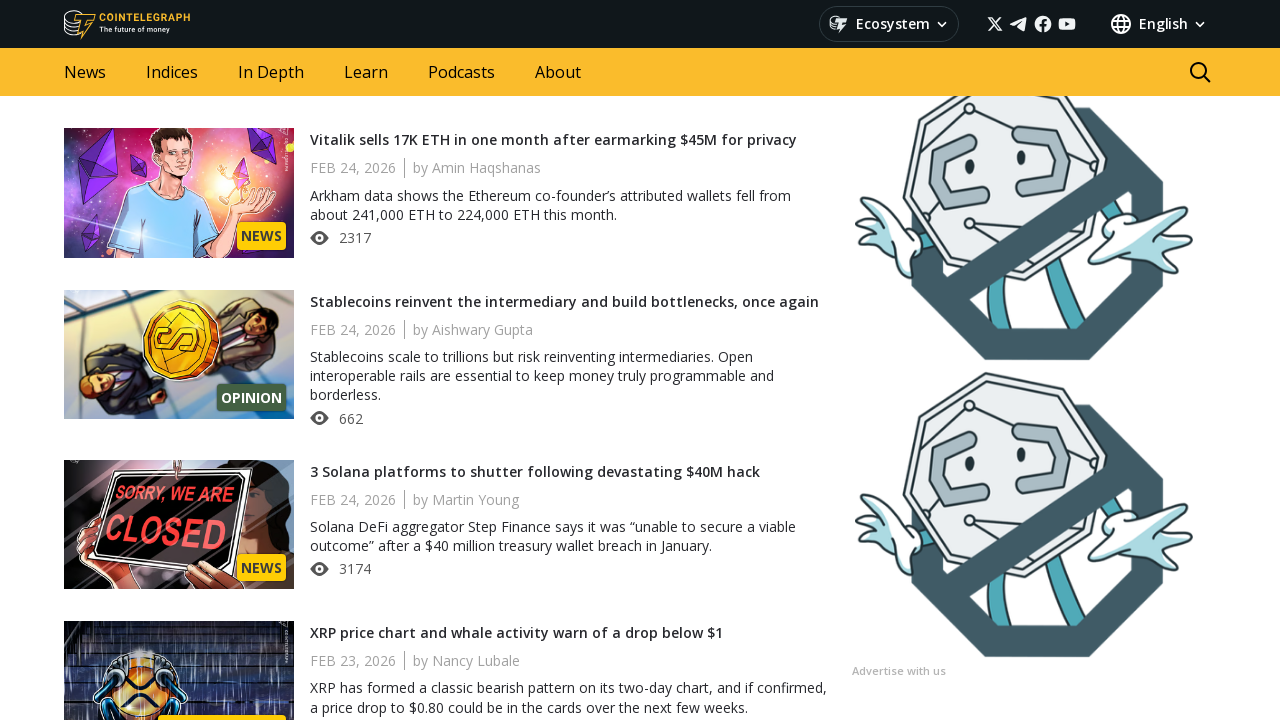

Waited 2 seconds for additional content to load after all scrolls
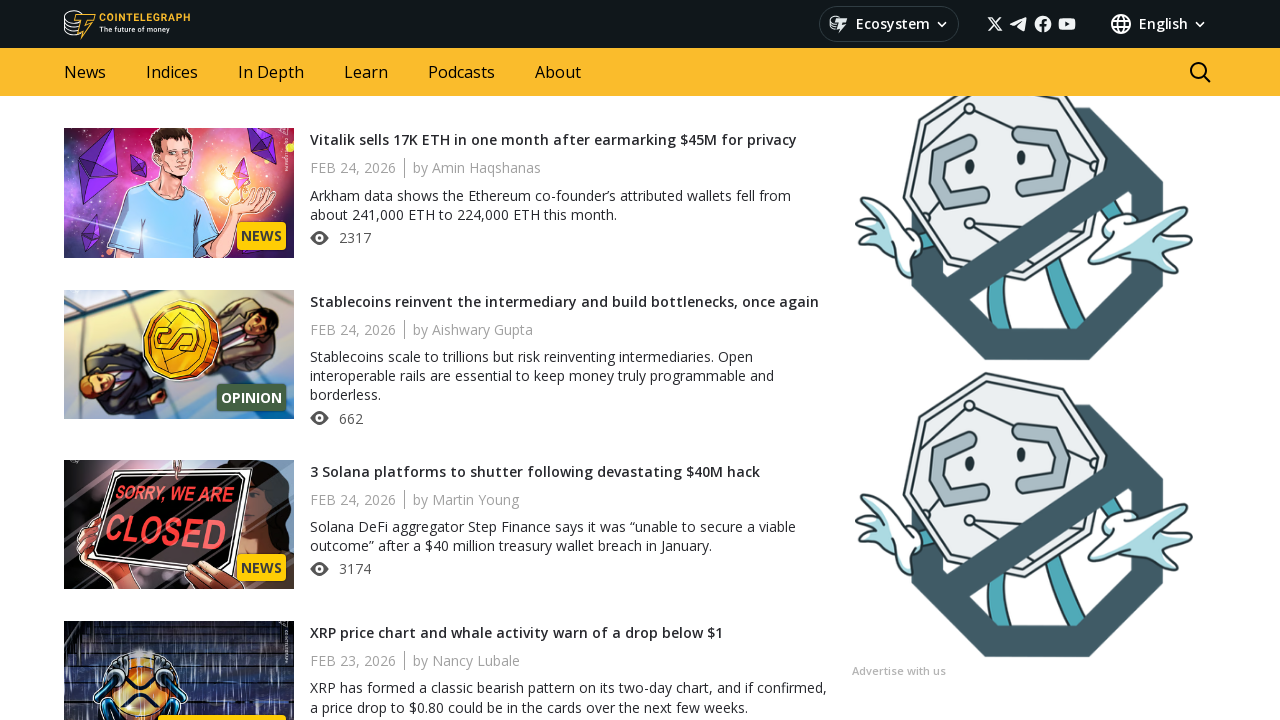

Located 64 article links on the page
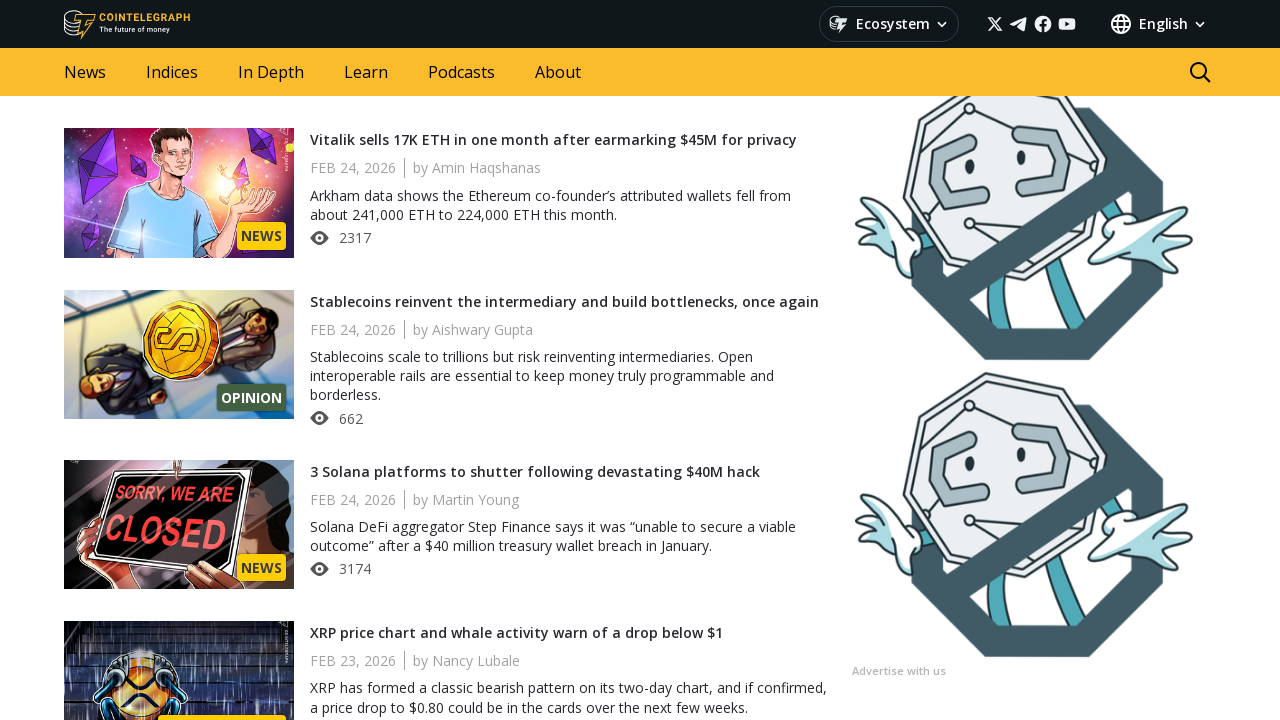

Verified that article links were found
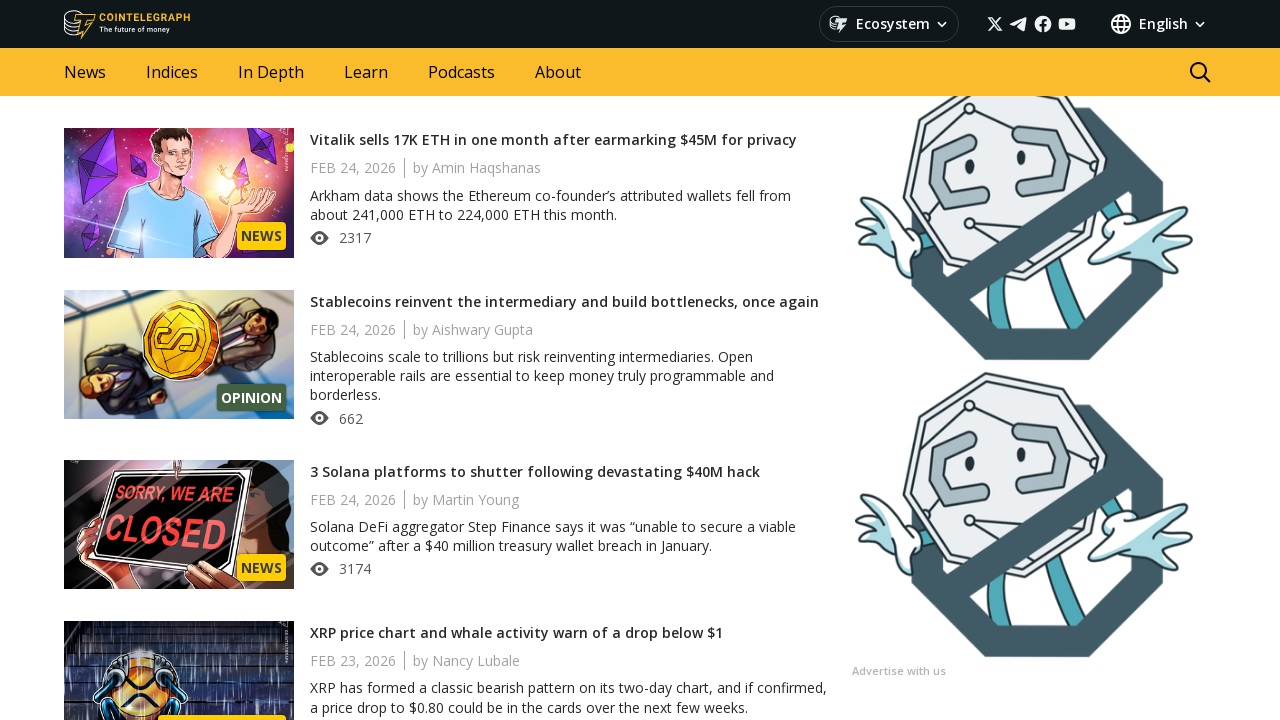

Clicked on the first article link at (179, 360) on a[href*="/news/"] >> nth=0
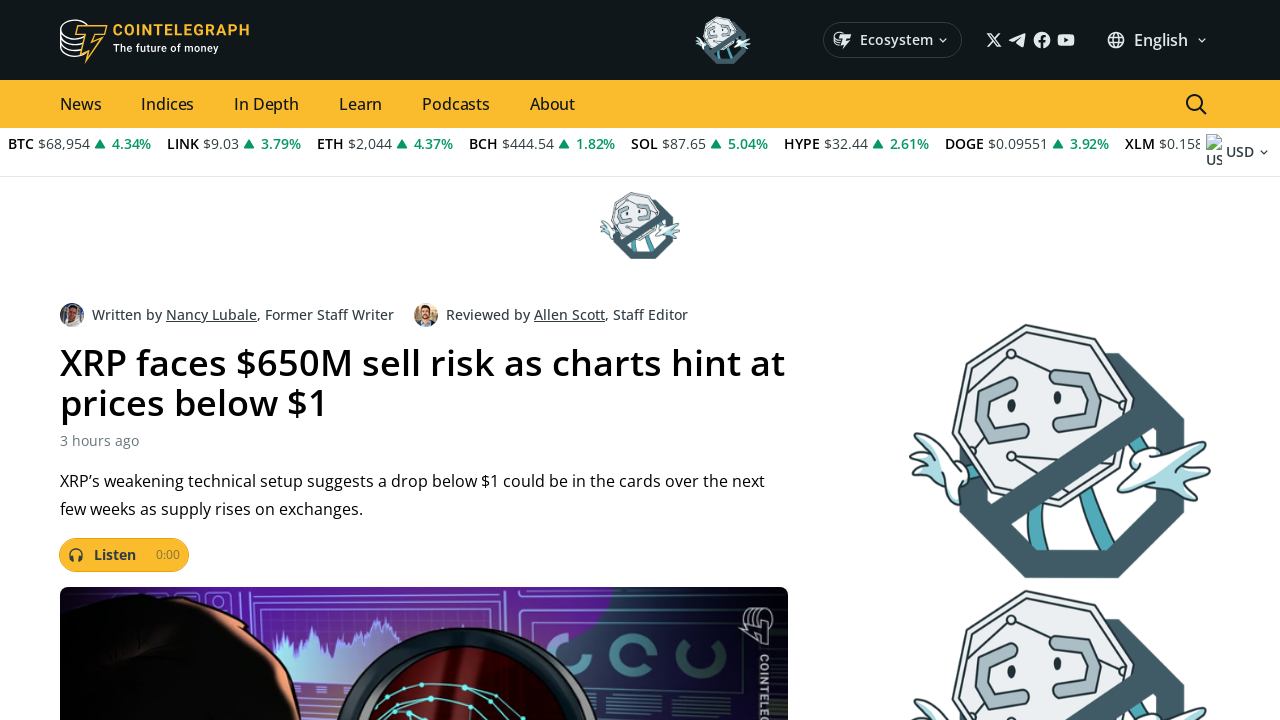

Waited 3 seconds for article page to load
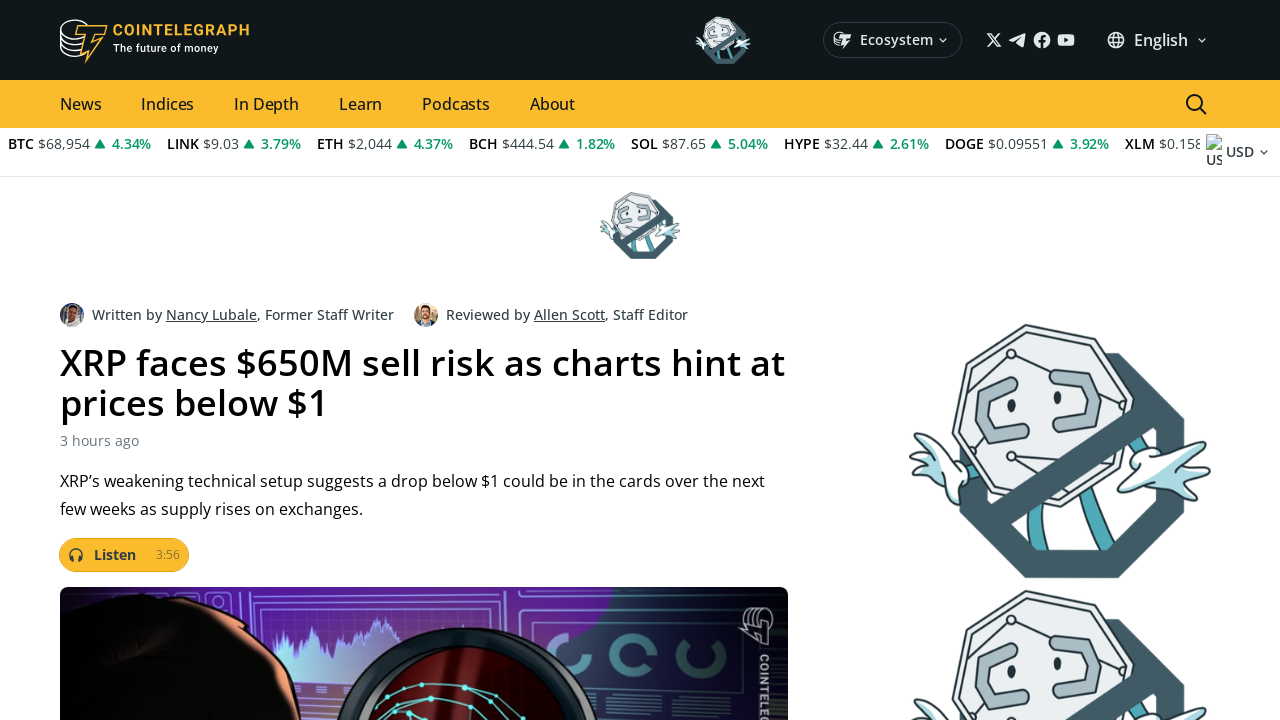

Verified that article content loaded successfully
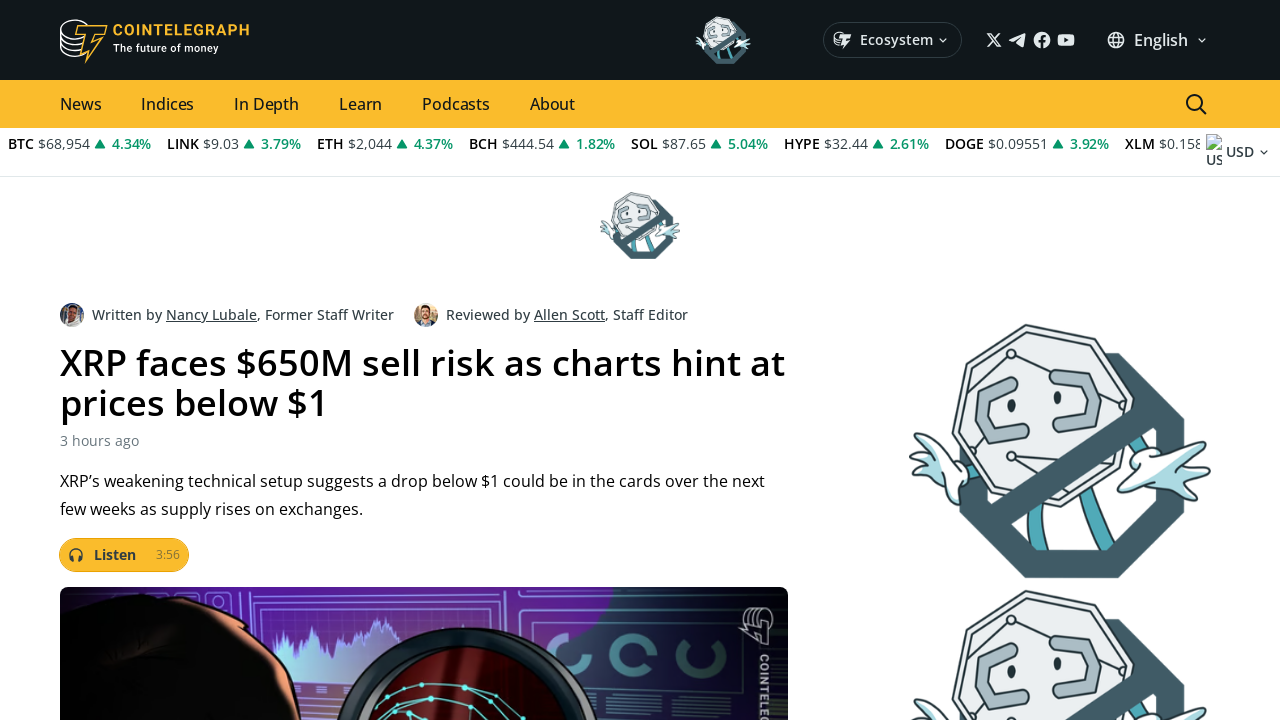

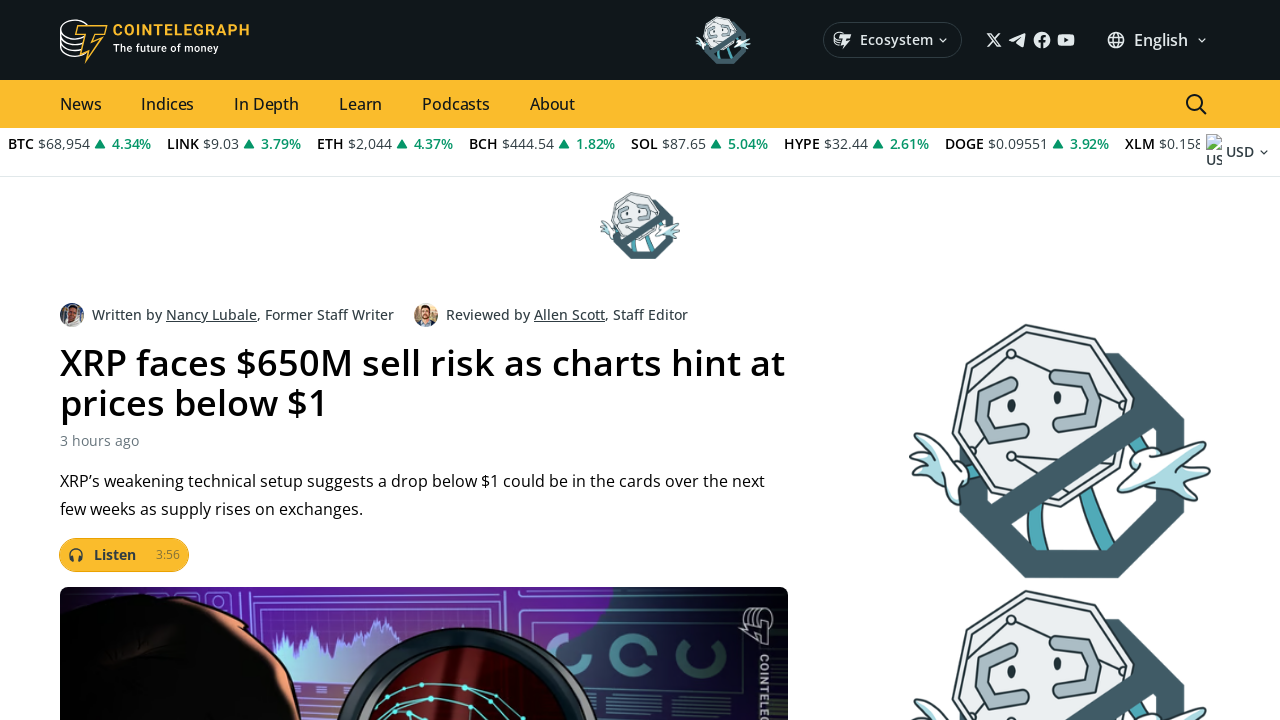